Tests dropdown selection functionality by selecting an option by index and iterating through all dropdown options

Starting URL: https://omayo.blogspot.com/

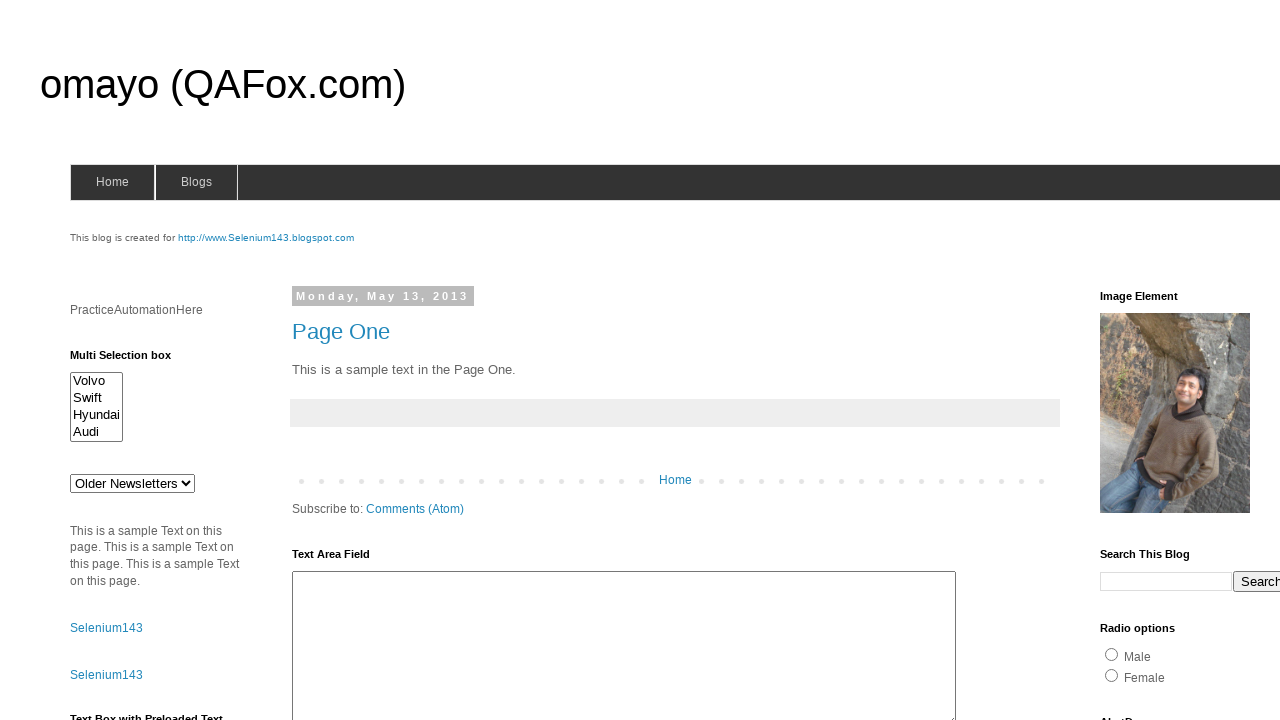

Located dropdown element with ID 'drop1'
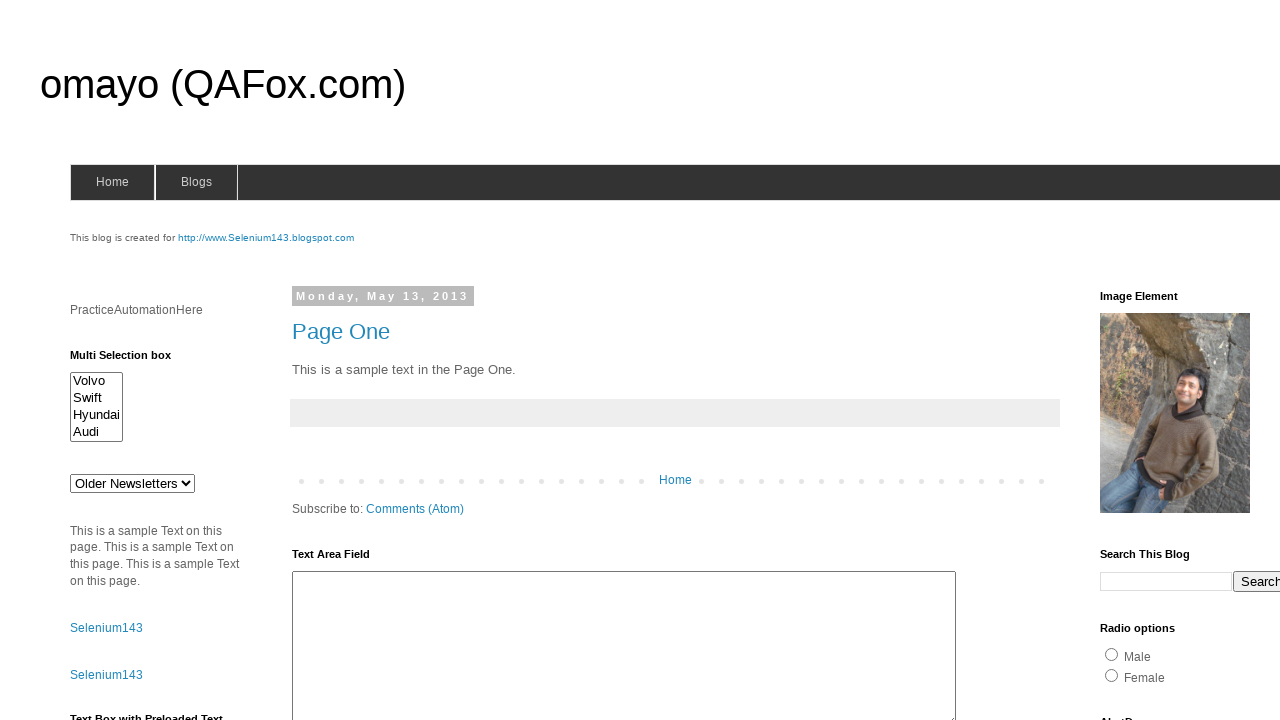

Selected option at index 3 from dropdown on #drop1
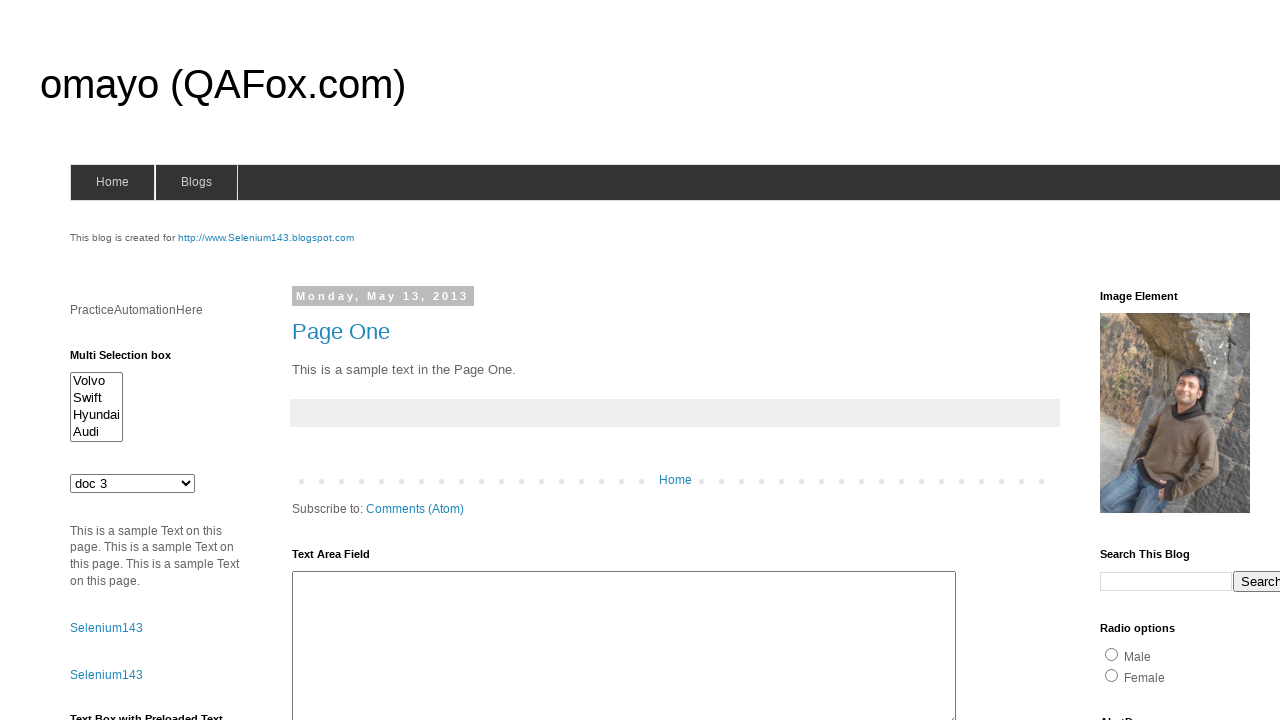

Retrieved all option elements from dropdown
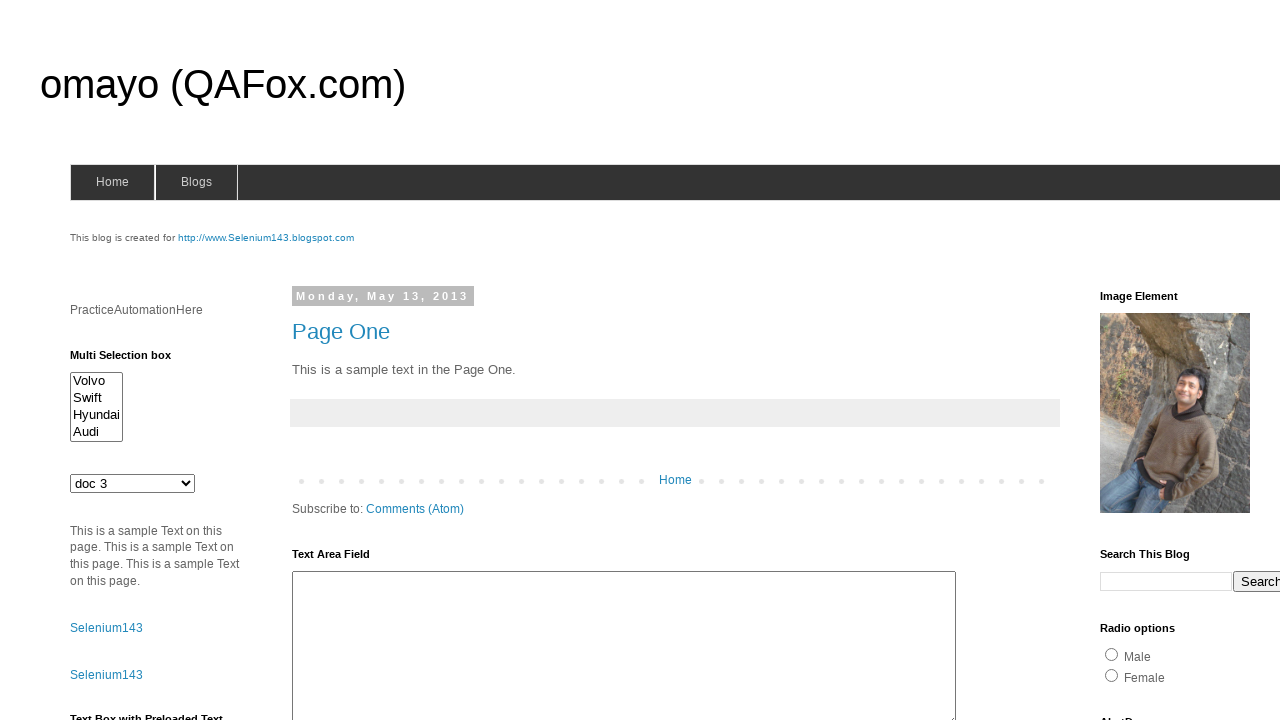

Verified dropdown option is visible
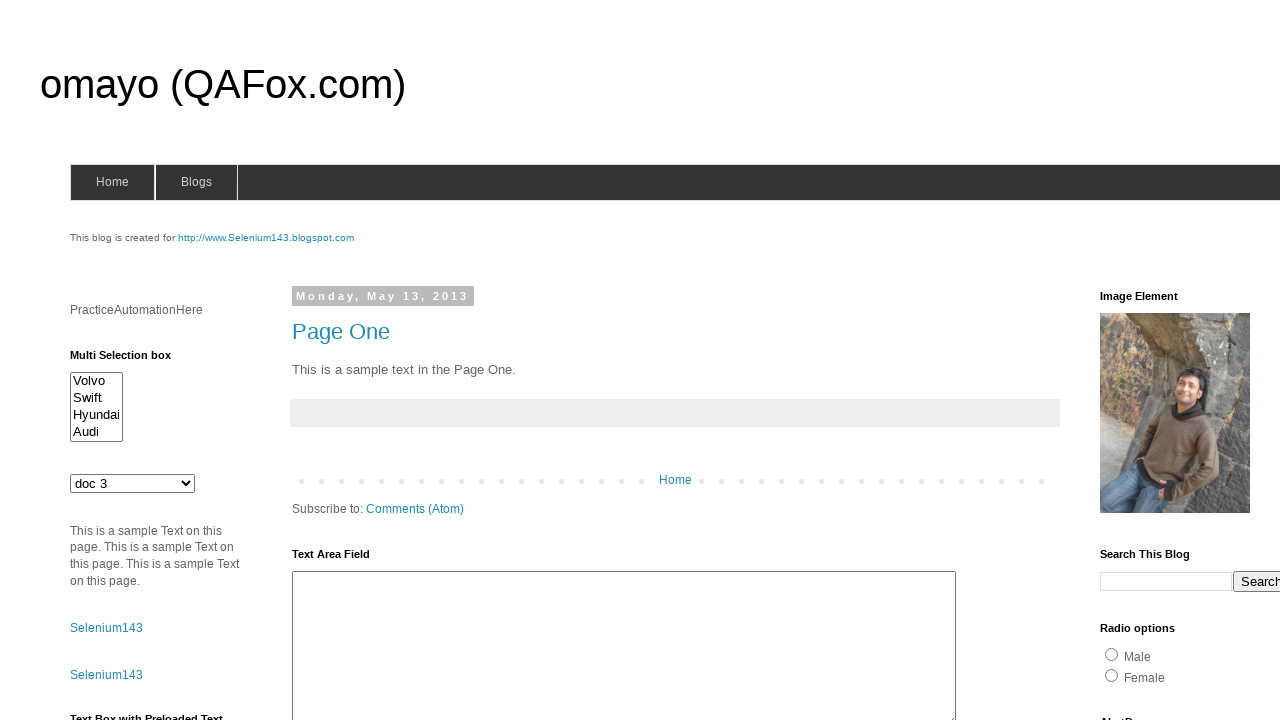

Verified dropdown option is visible
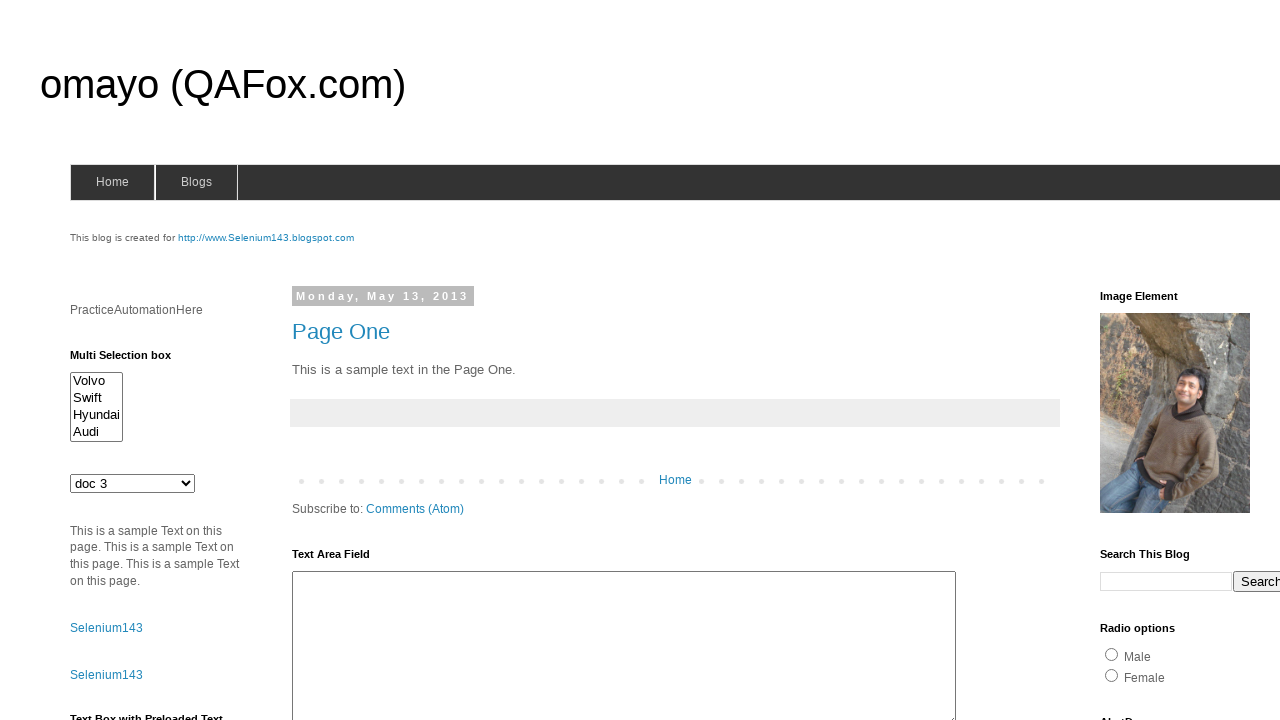

Verified dropdown option is visible
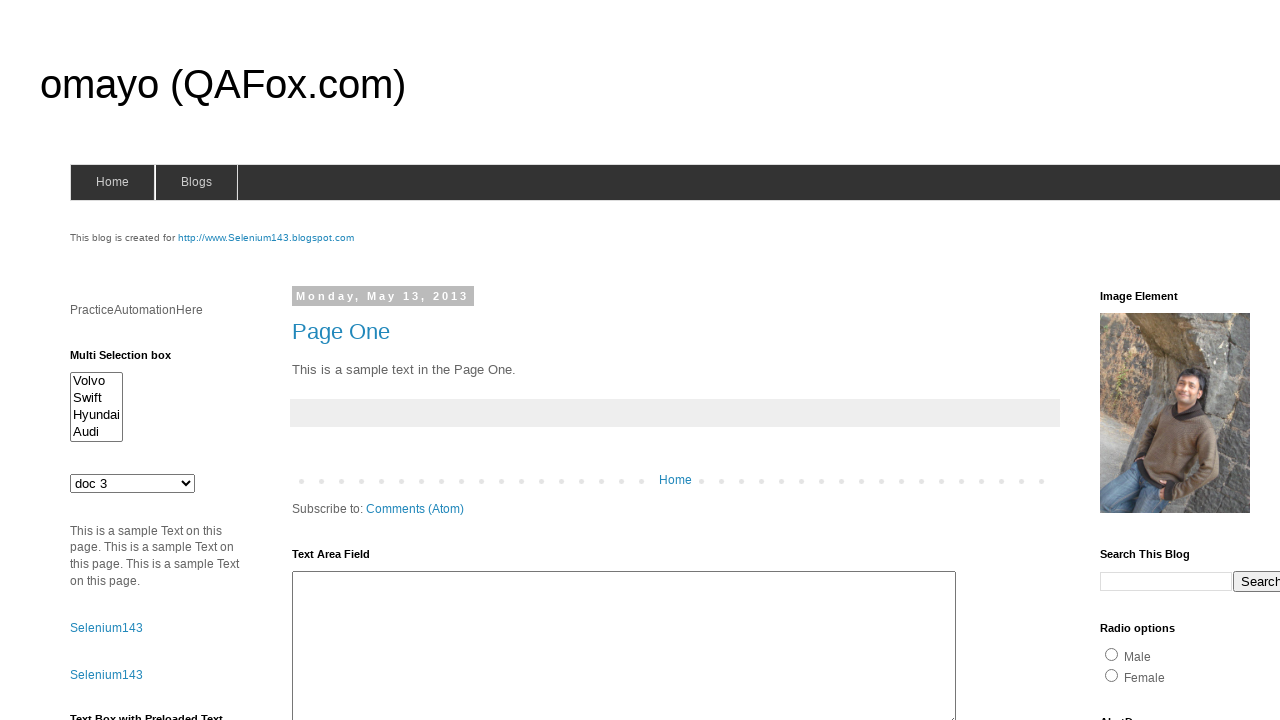

Verified dropdown option is visible
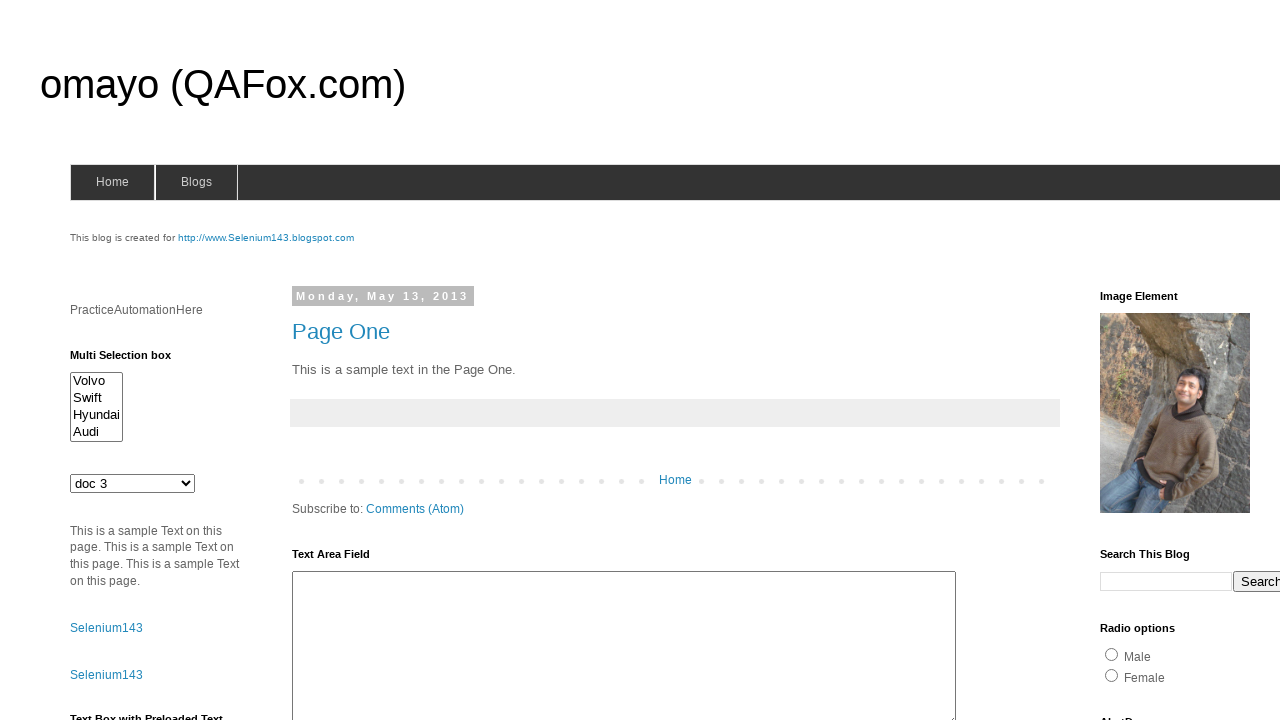

Verified dropdown option is visible
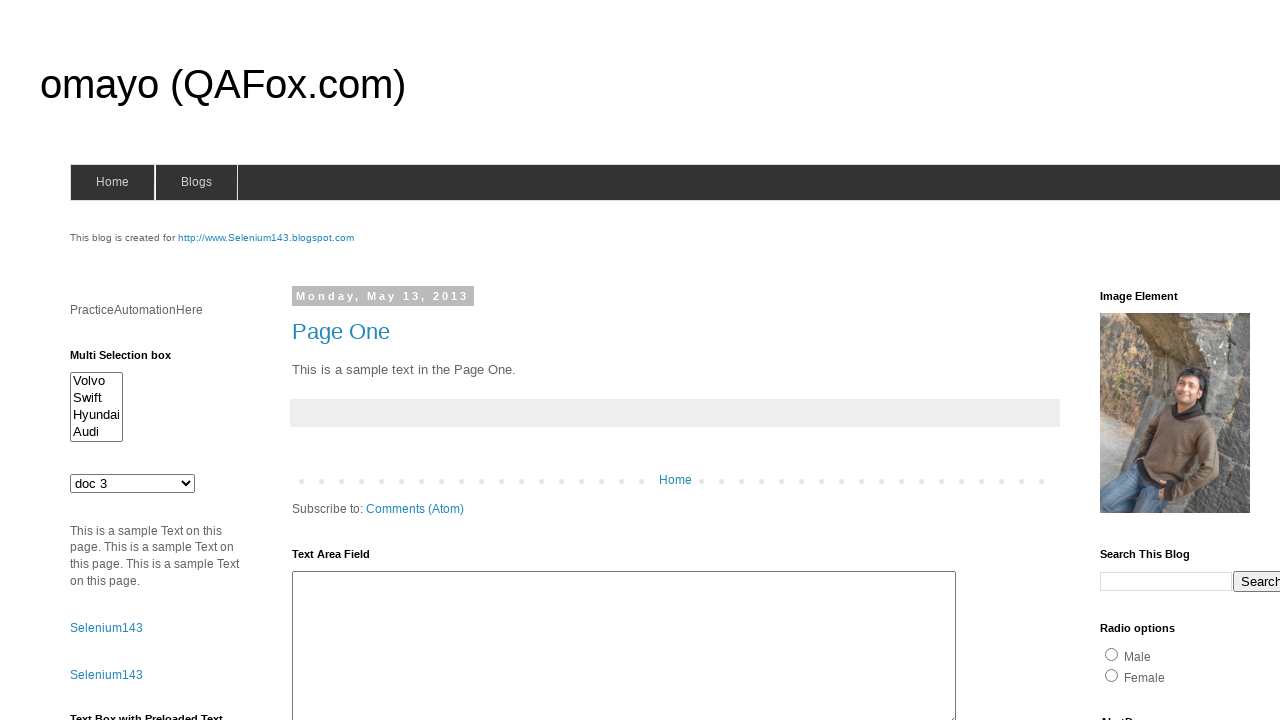

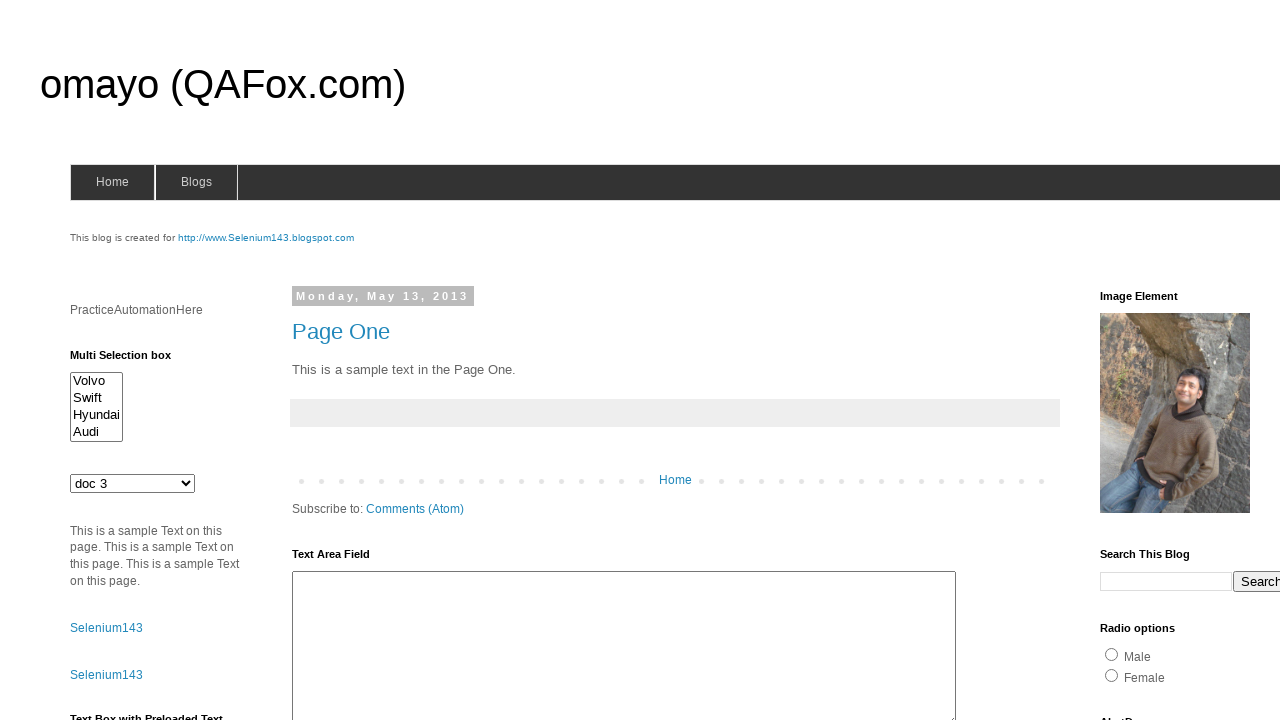